Tests adding specific grocery items to cart by searching through the product list and clicking "Add to cart" for Cucumber, Brocolli, and Beetroot items.

Starting URL: https://rahulshettyacademy.com/seleniumPractise/

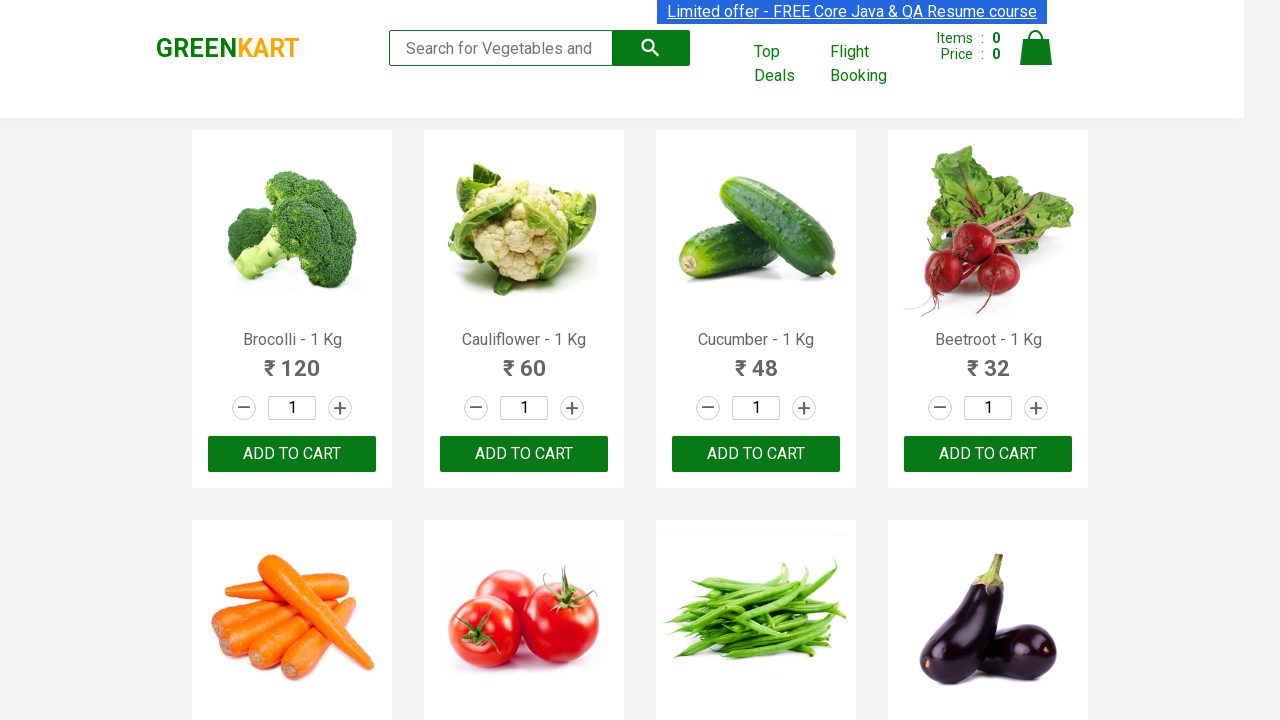

Waited for product list to load
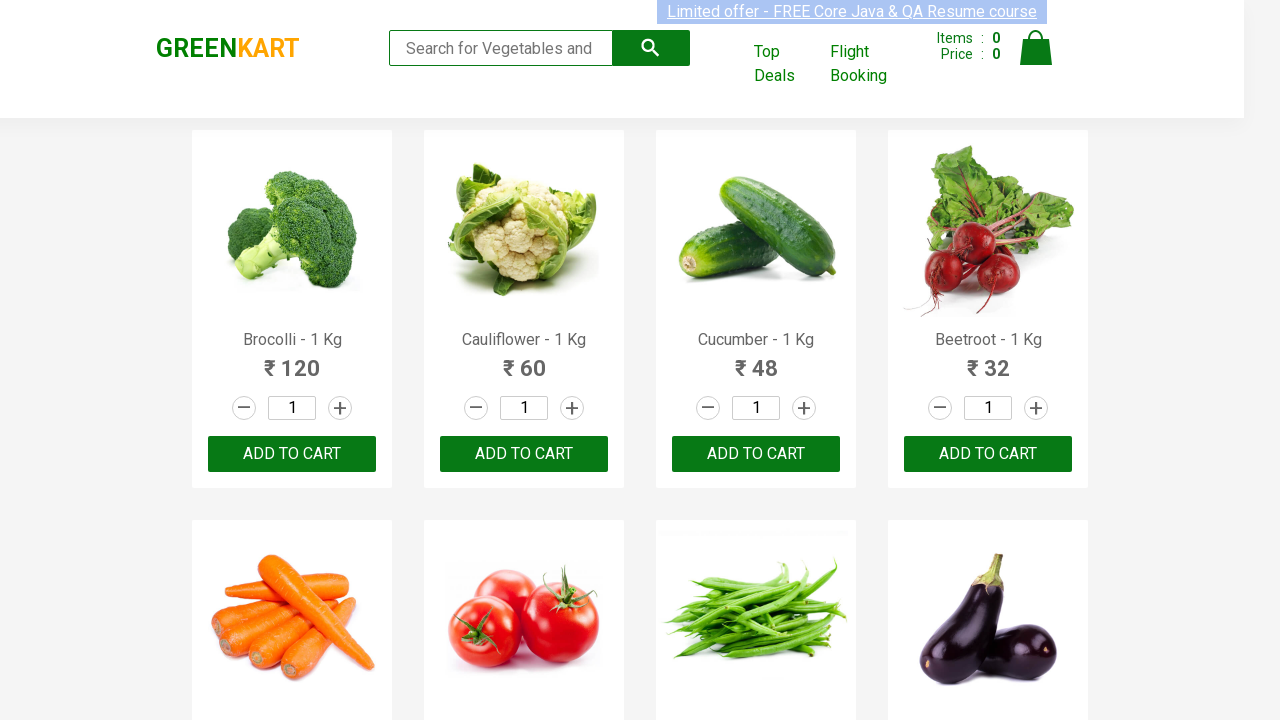

Retrieved all product elements from page
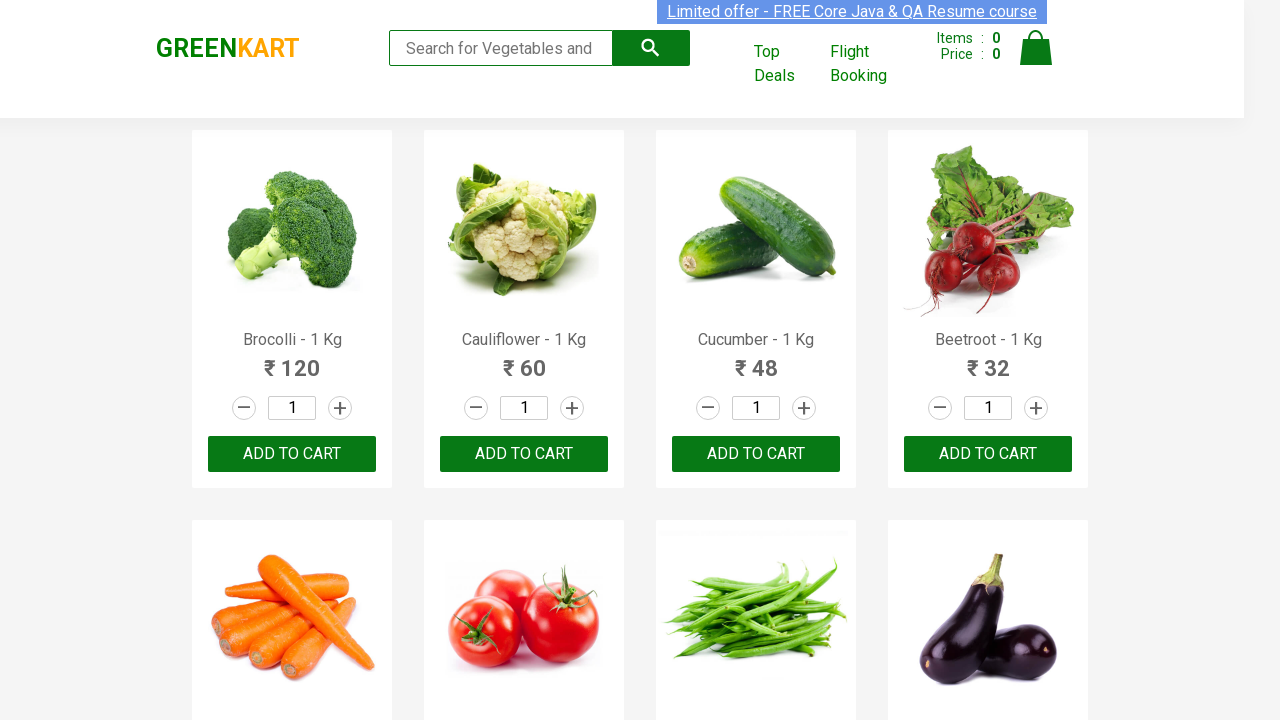

Added 'Brocolli' to cart at (292, 454) on xpath=//div[@class='product-action']/button >> nth=0
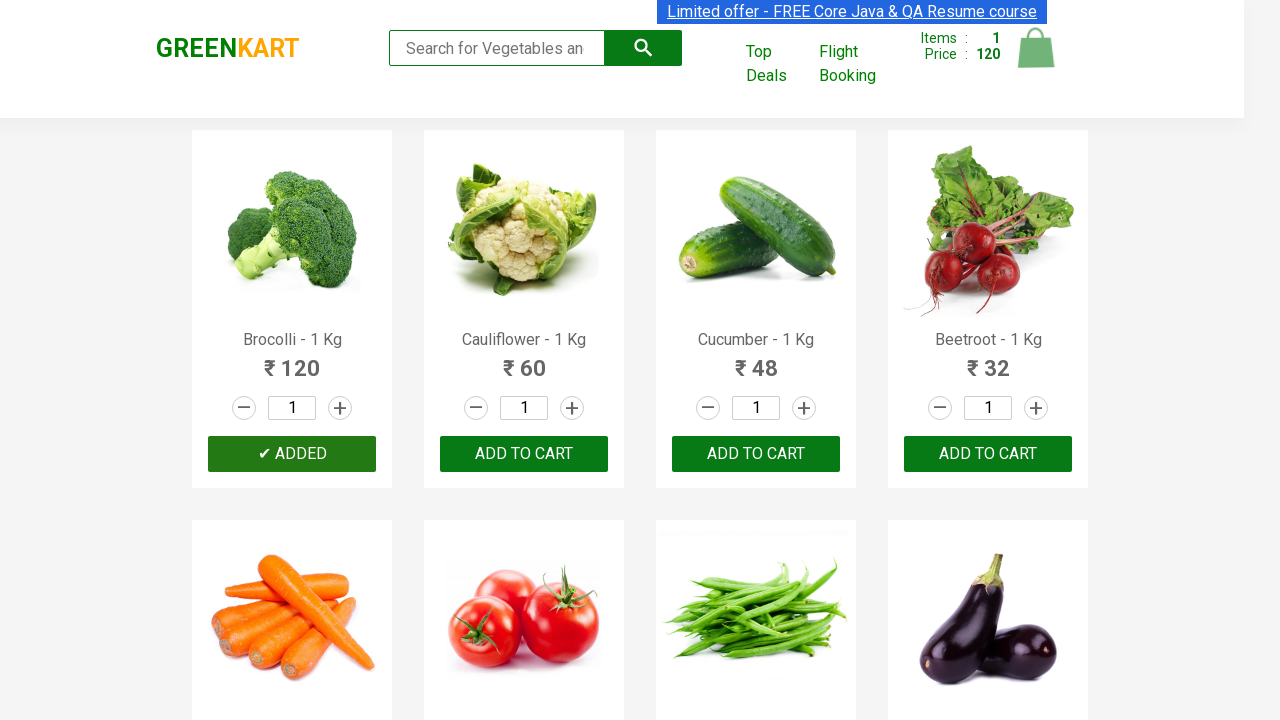

Added 'Cucumber' to cart at (756, 454) on xpath=//div[@class='product-action']/button >> nth=2
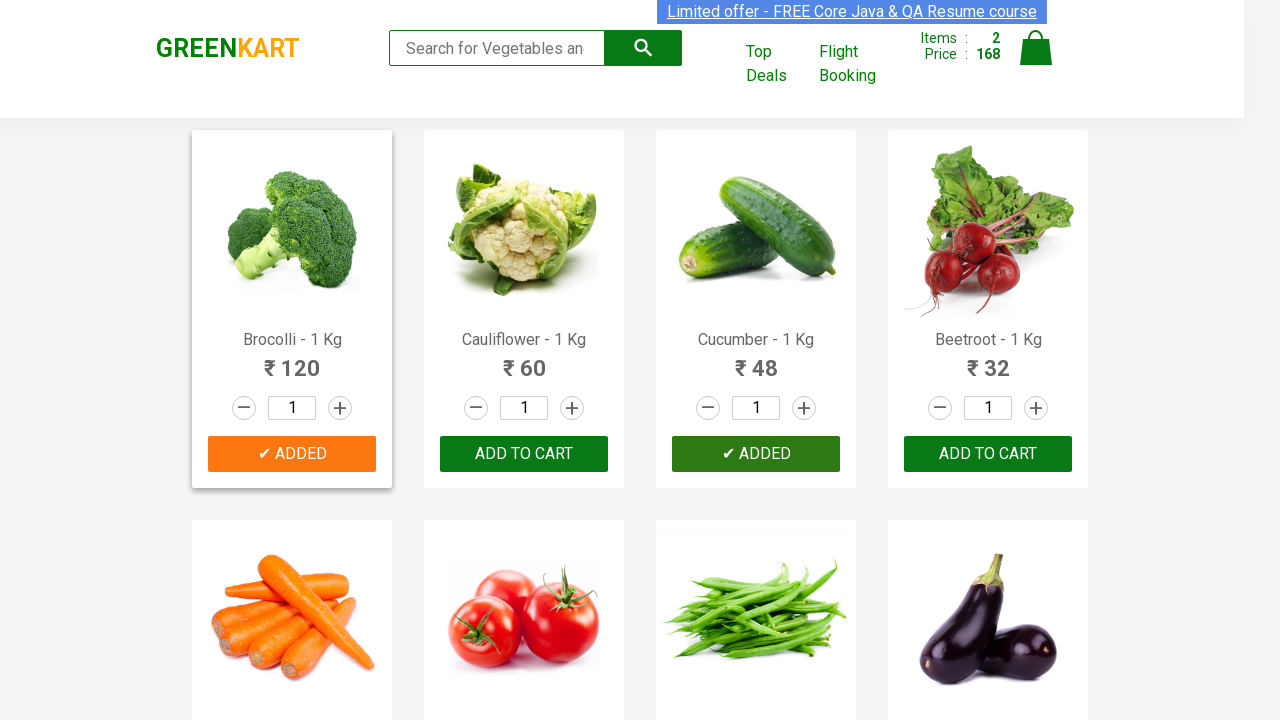

Added 'Beetroot' to cart at (988, 454) on xpath=//div[@class='product-action']/button >> nth=3
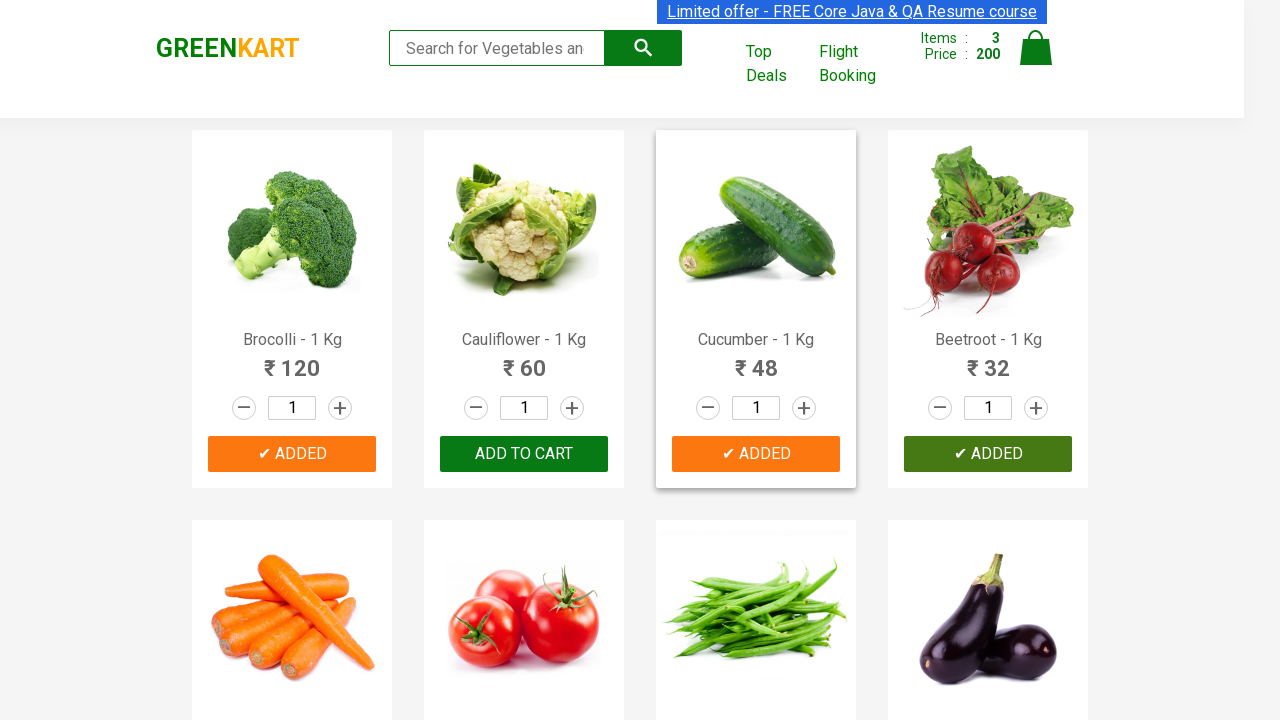

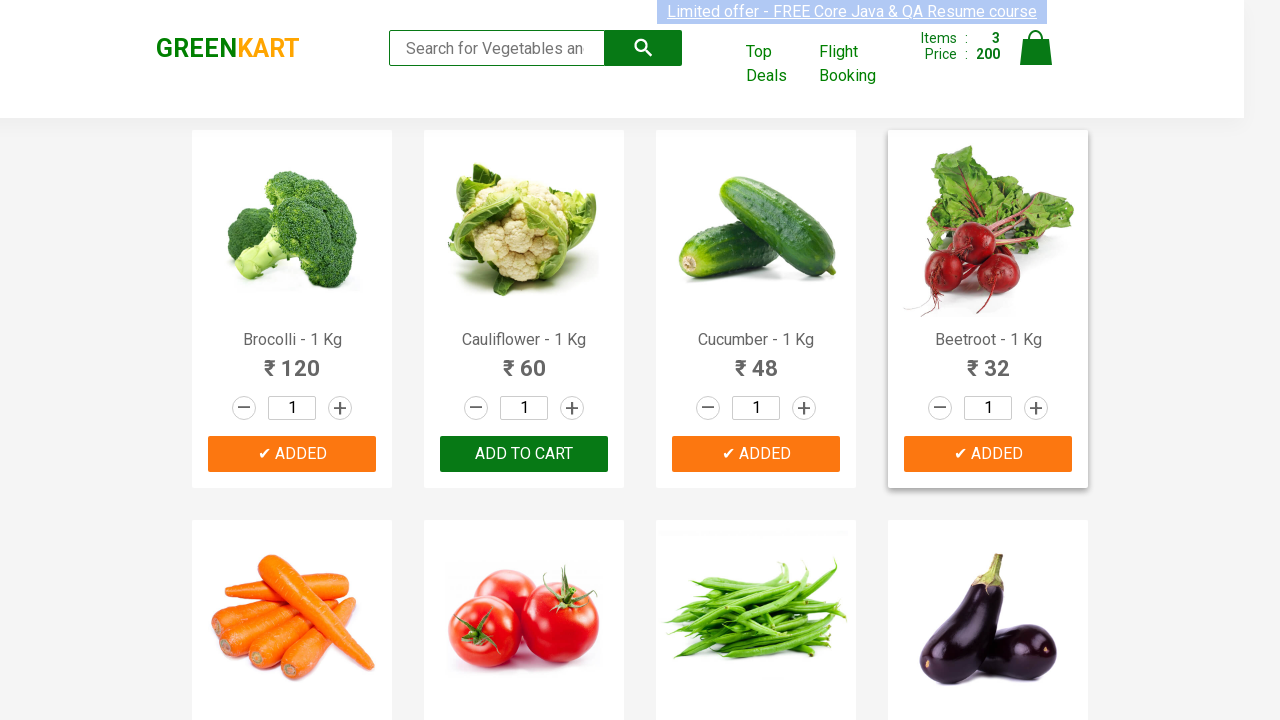